Navigates to the Demoblaze demo store website and verifies the page title is "STORE"

Starting URL: https://www.demoblaze.com

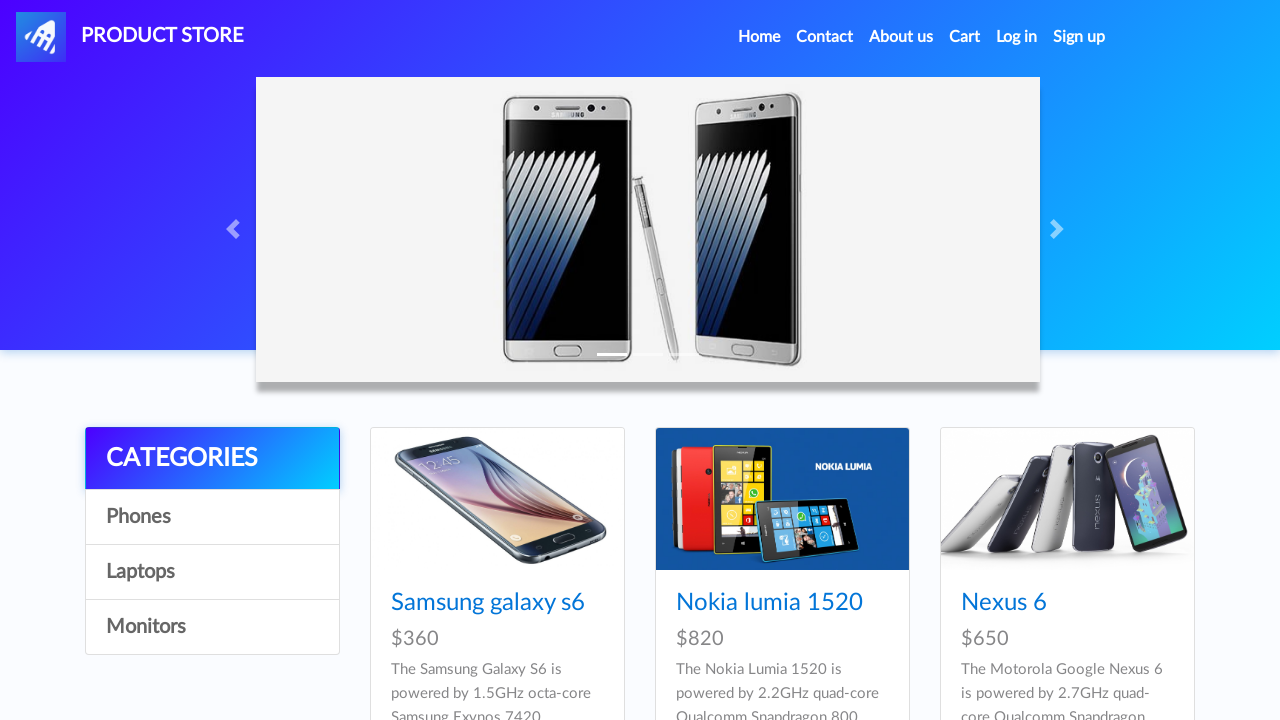

Waited for page to fully load (domcontentloaded state)
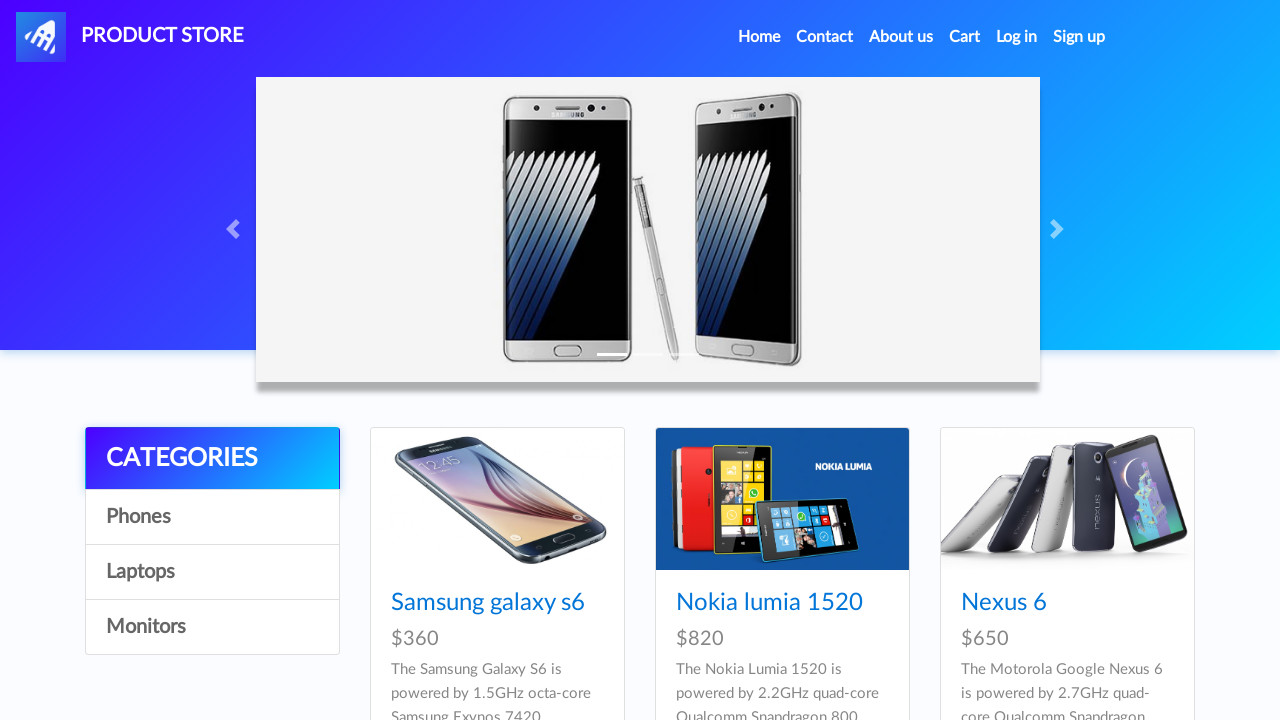

Verified page title is 'STORE'
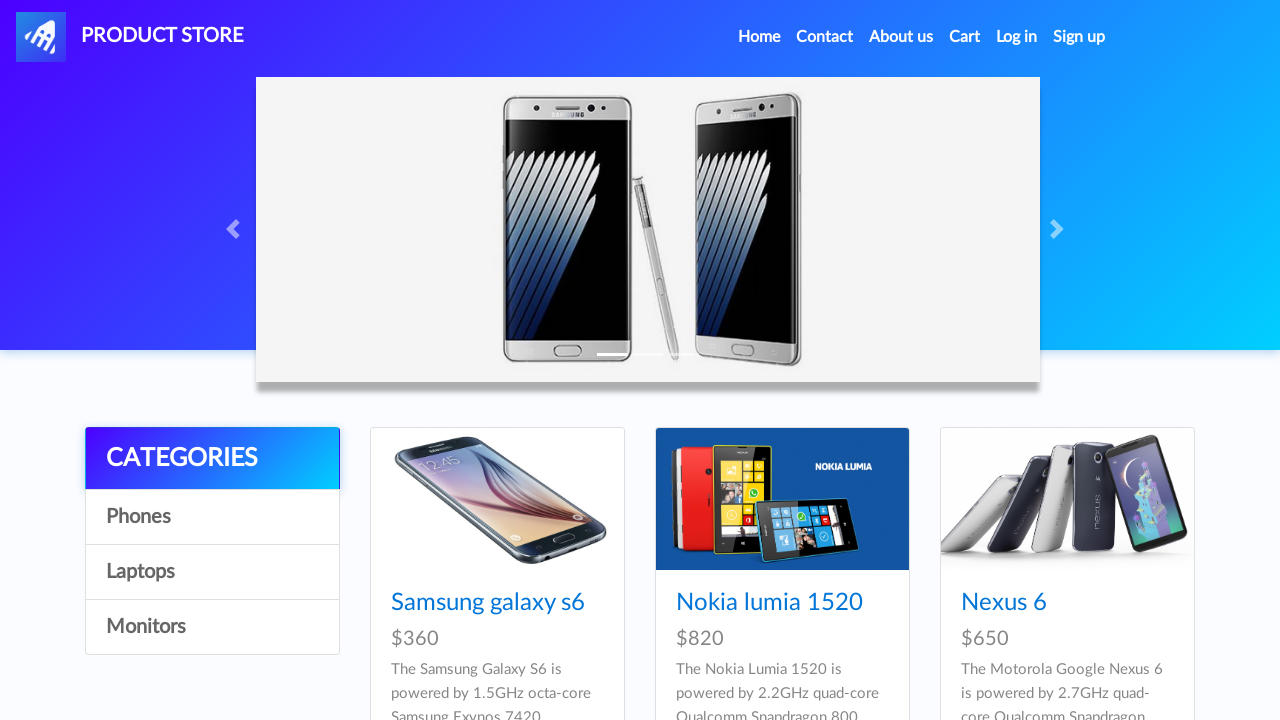

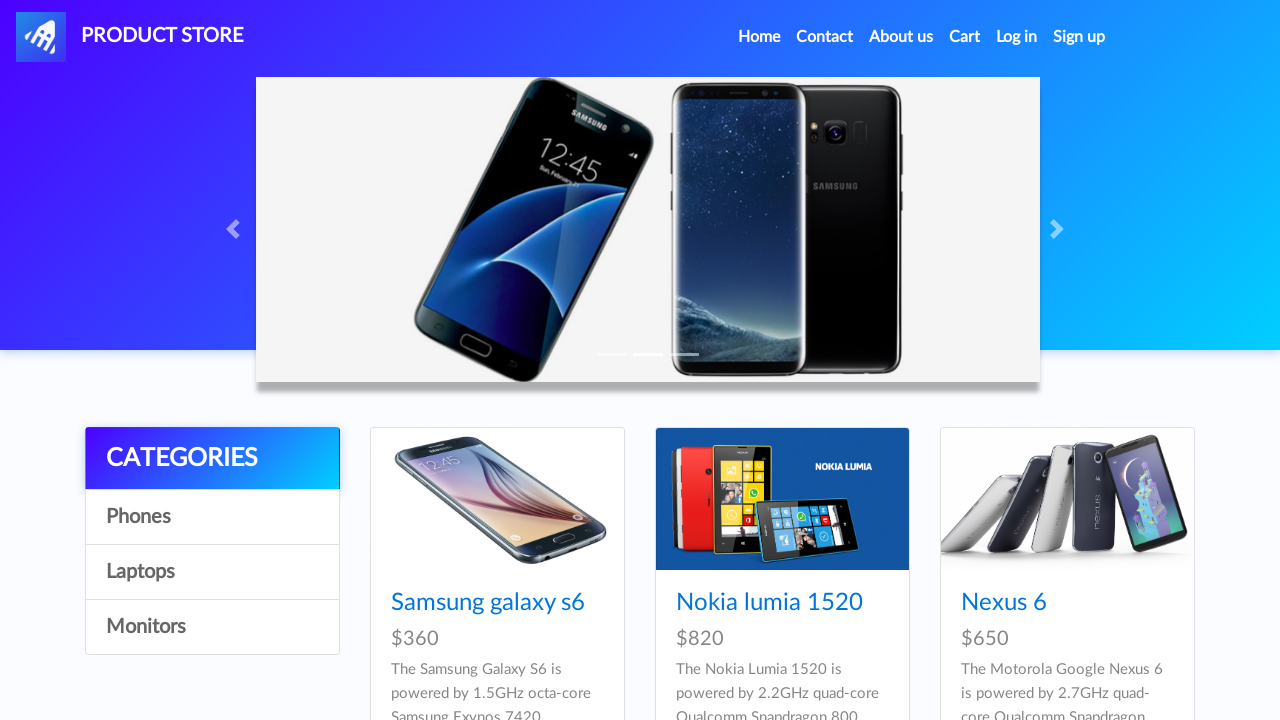